Tests jQuery UI menu by clicking on Enabled menu item and then selecting a submenu option

Starting URL: http://the-internet.herokuapp.com/jqueryui/menu#

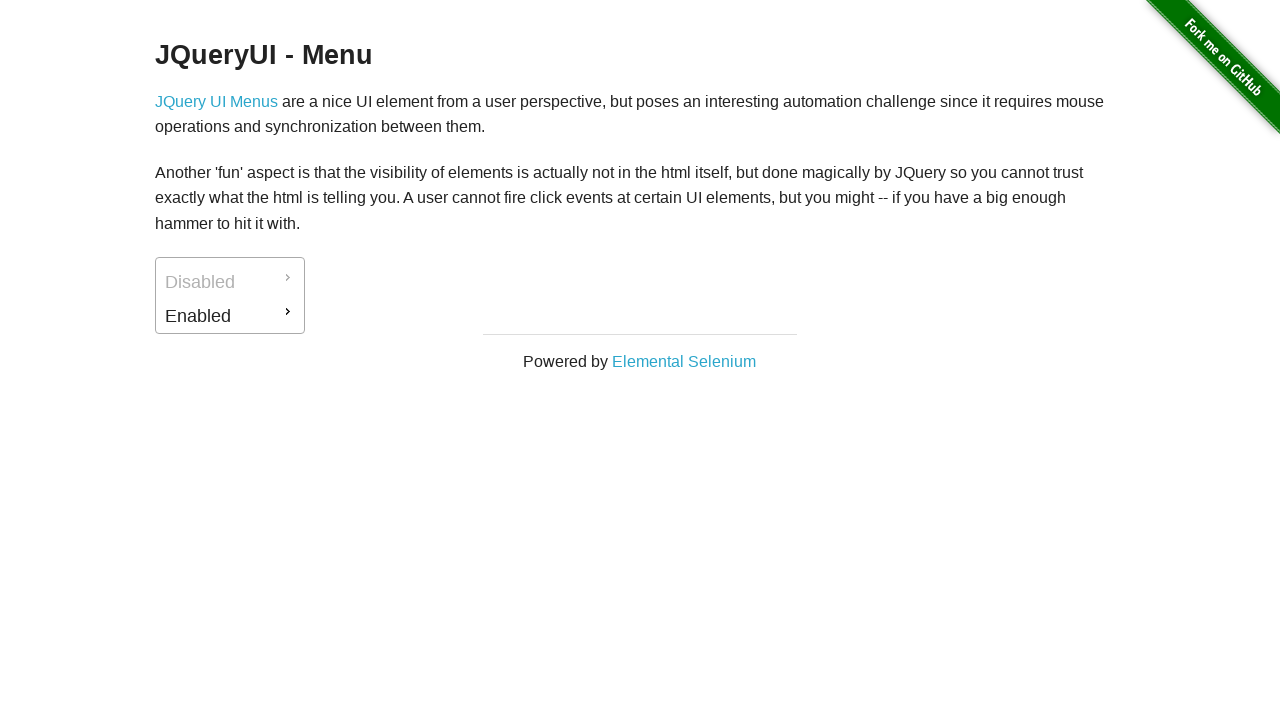

Clicked on Enabled menu item at (230, 316) on #ui-id-2
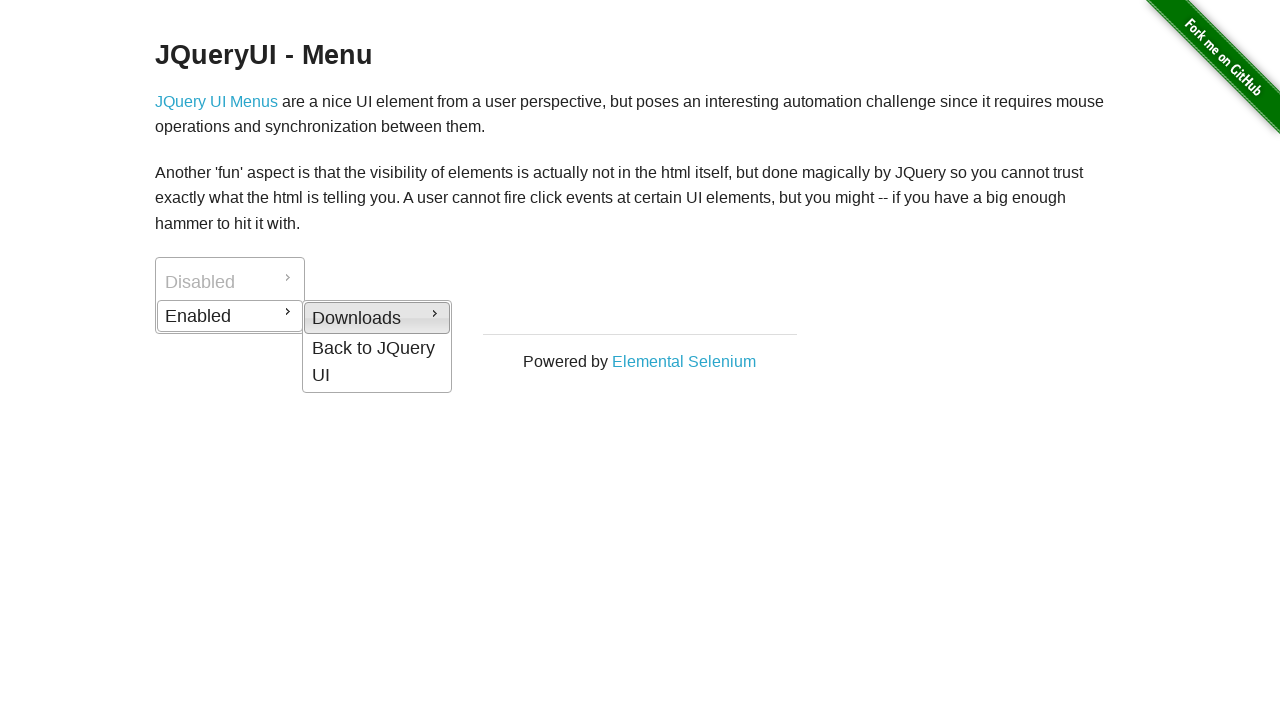

Clicked on submenu option at (377, 318) on #ui-id-4
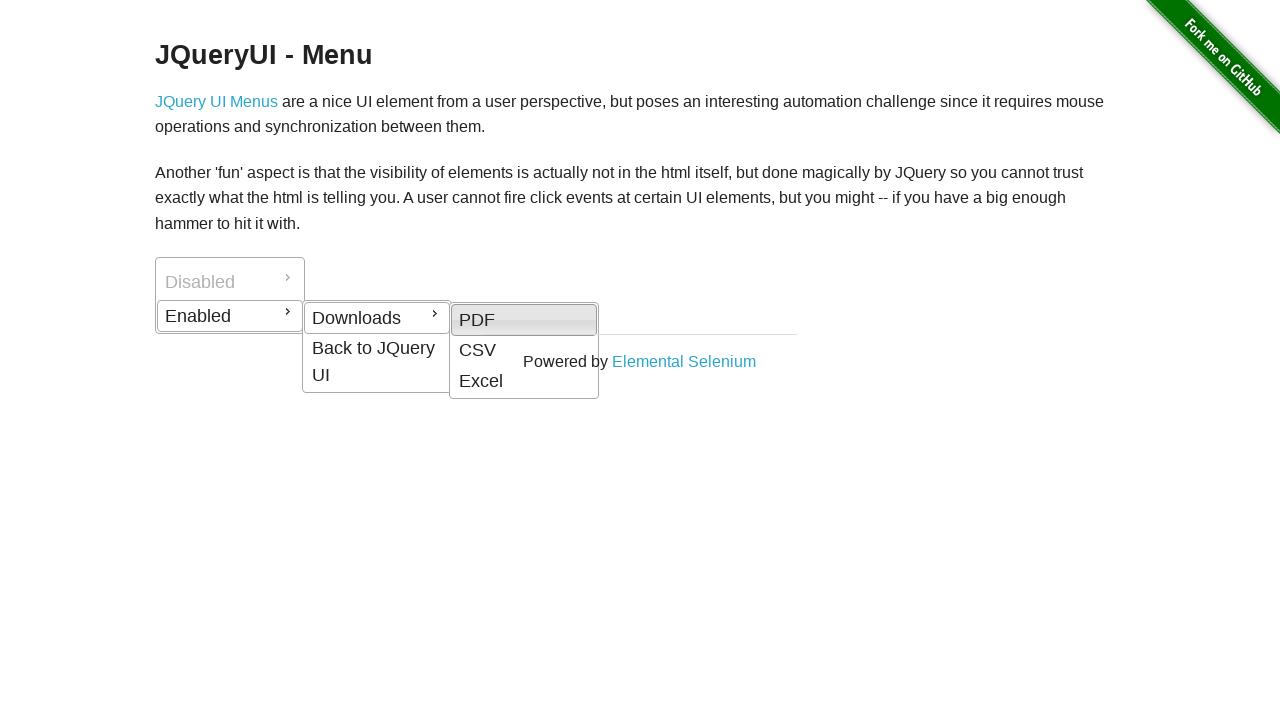

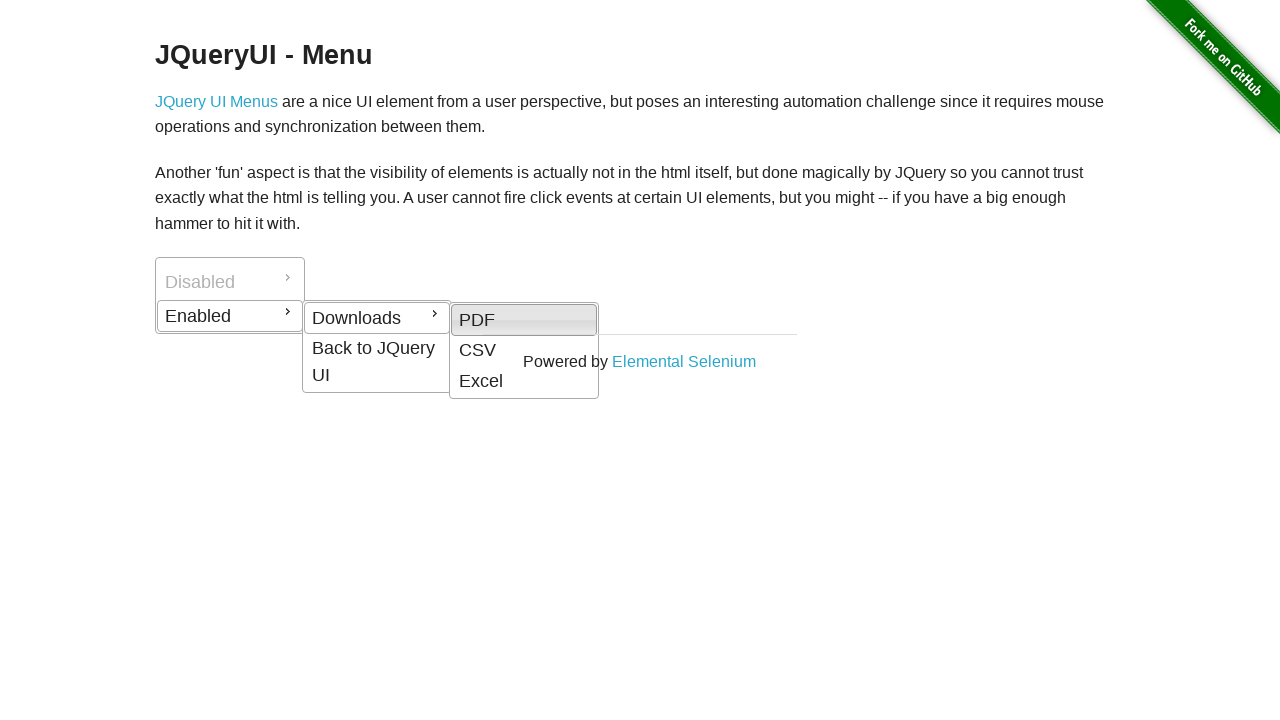